Navigates to the Careers page via the ABOUT dropdown menu and verifies the Careers heading and introductory paragraph are visible.

Starting URL: https://www.andreandson.com/

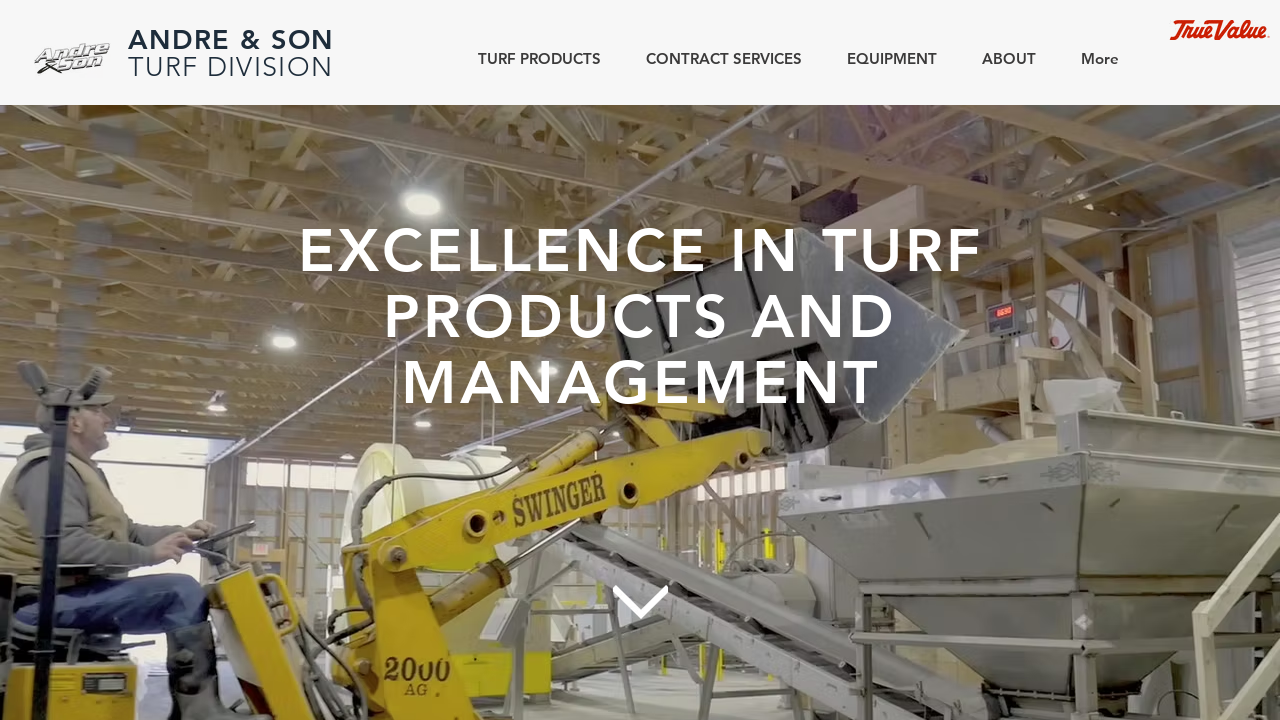

Hovered over ABOUT dropdown button at (1002, 58) on internal:role=button[name="ABOUT"s]
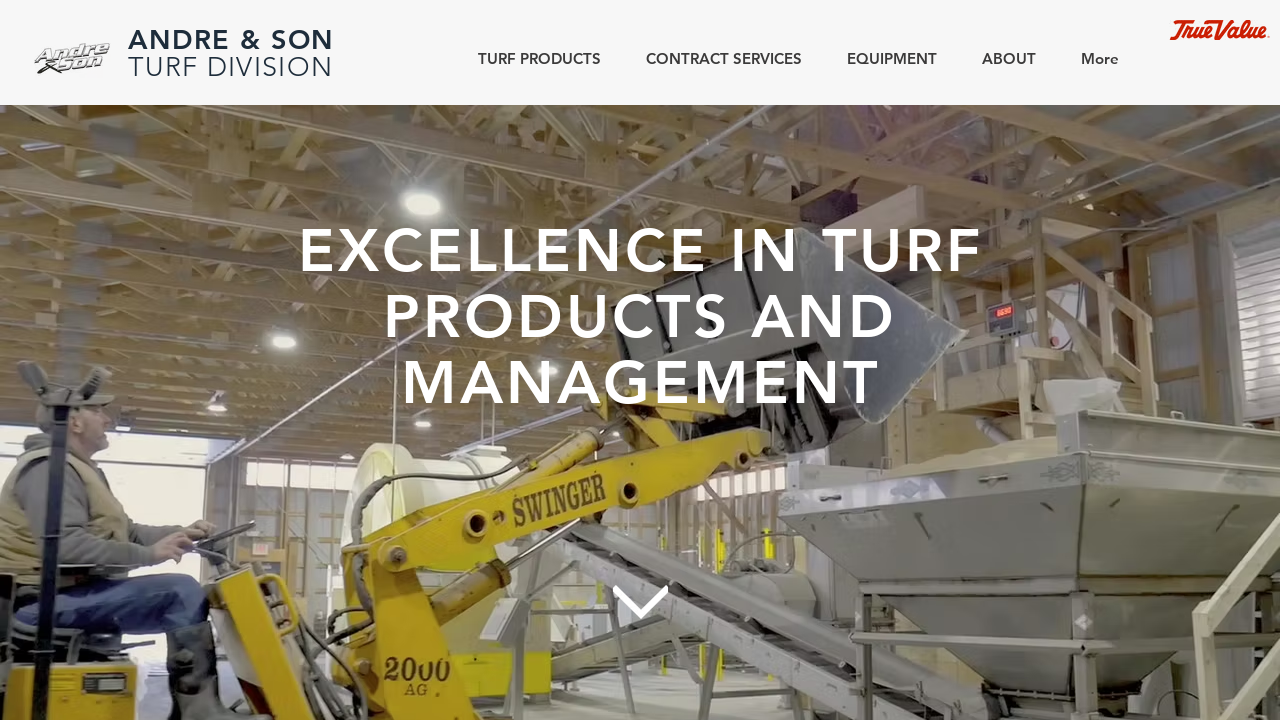

Waited 1500ms for dropdown menu to fully appear
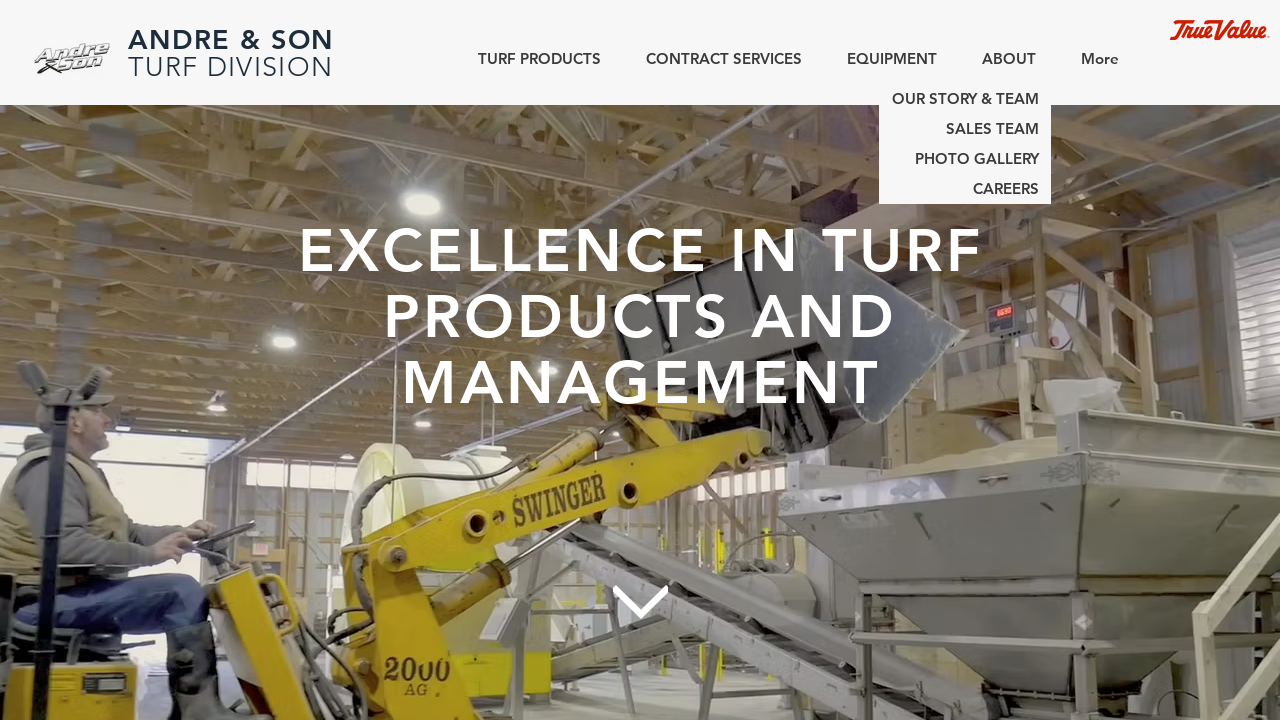

Located CAREERS link in dropdown menu
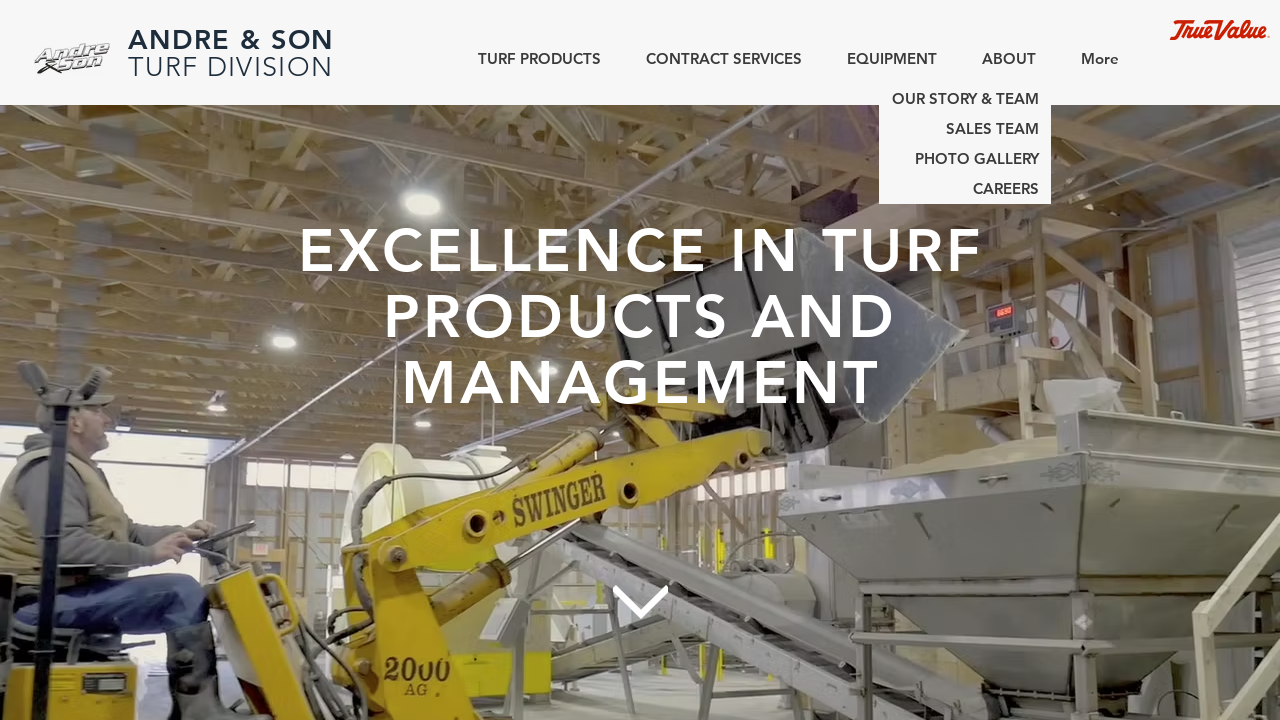

Confirmed CAREERS link is visible
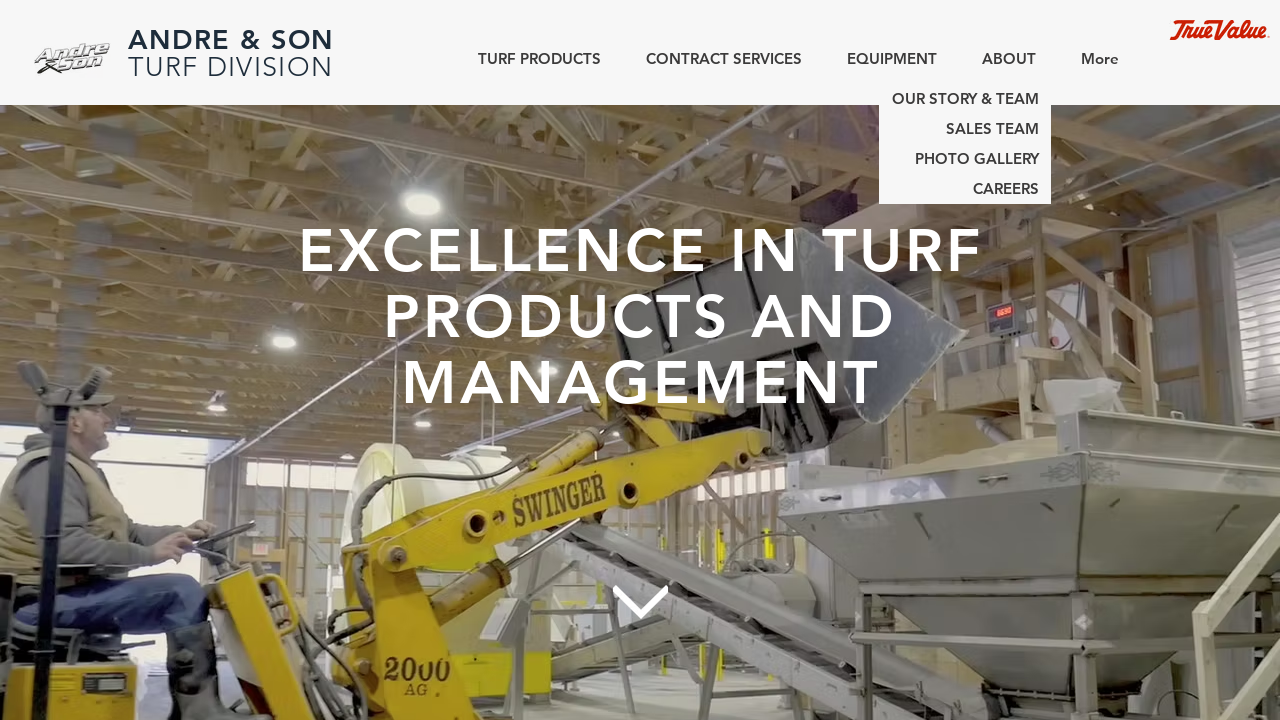

Scrolled CAREERS link into view if needed
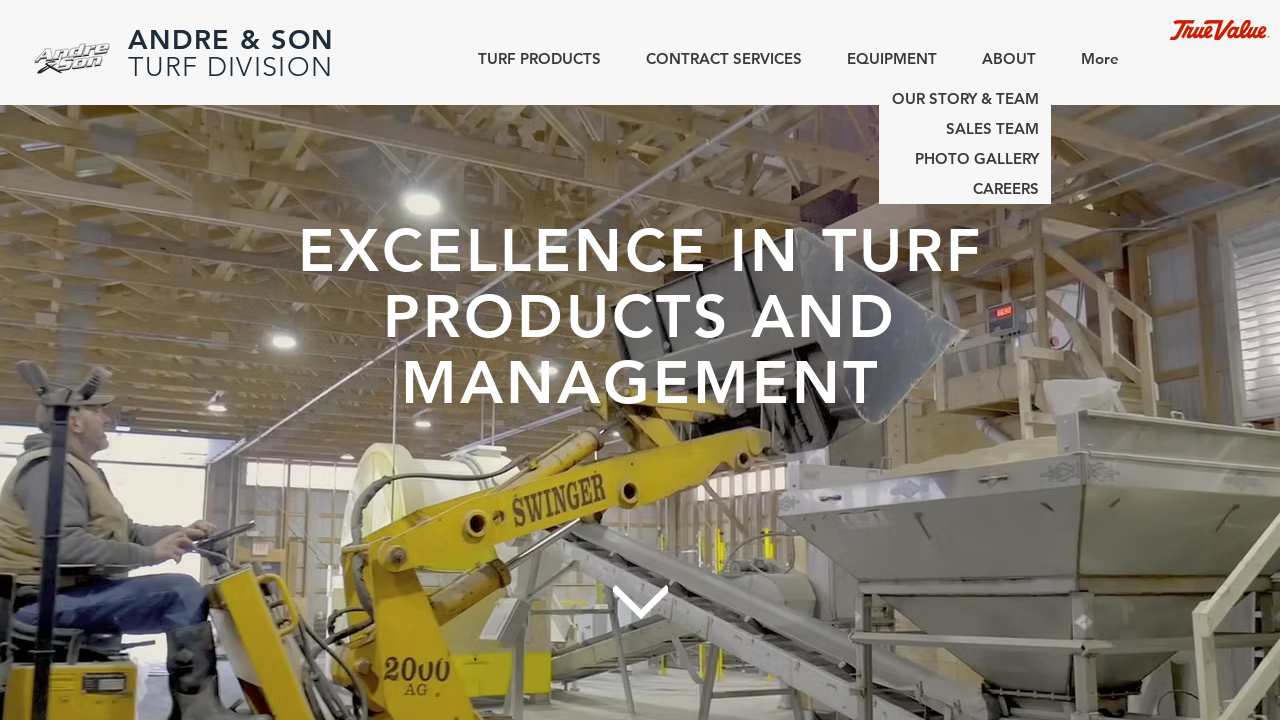

Clicked CAREERS link to navigate to Careers page at (965, 189) on a:visible >> internal:has-text="CAREERS"i >> nth=0
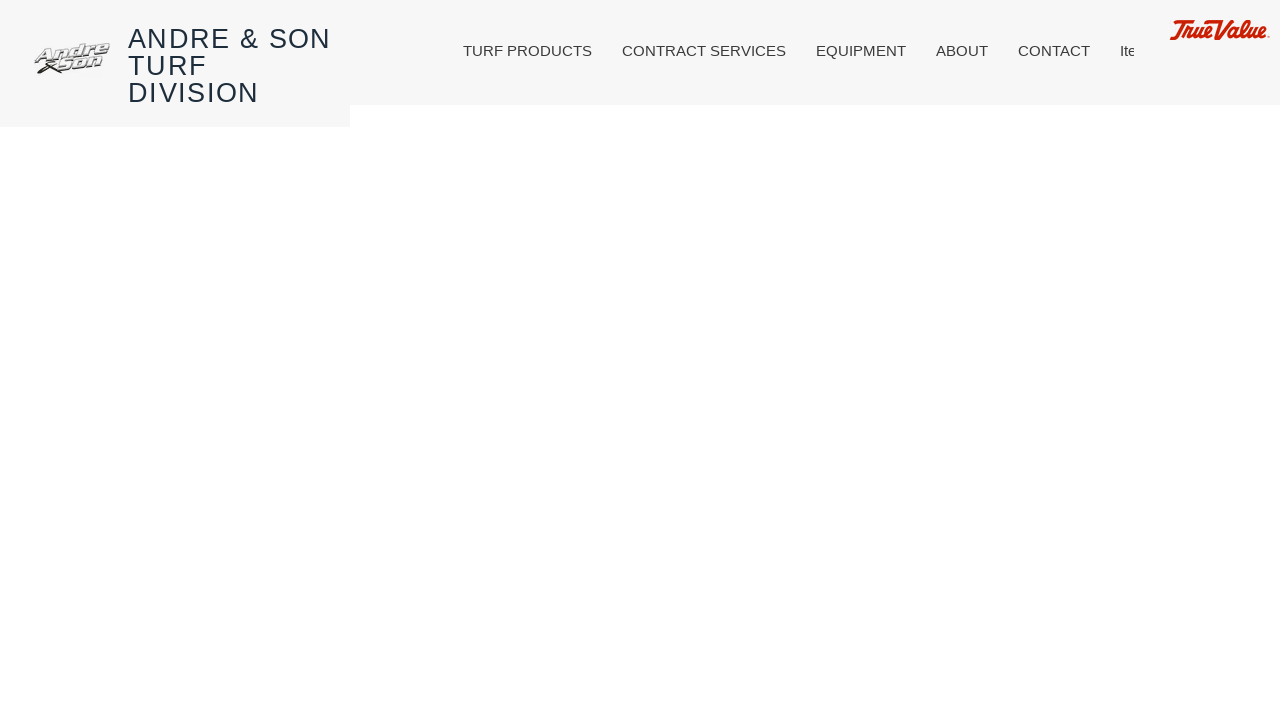

Careers page DOM content loaded
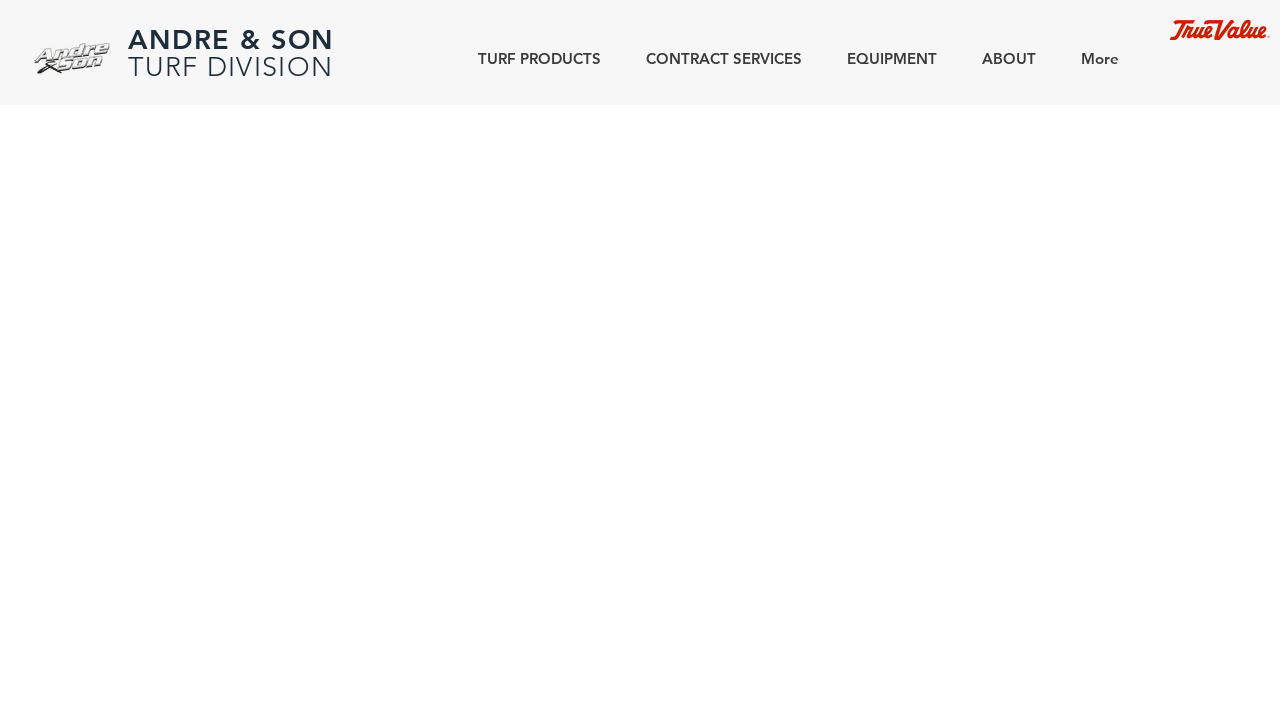

Located Careers heading on page
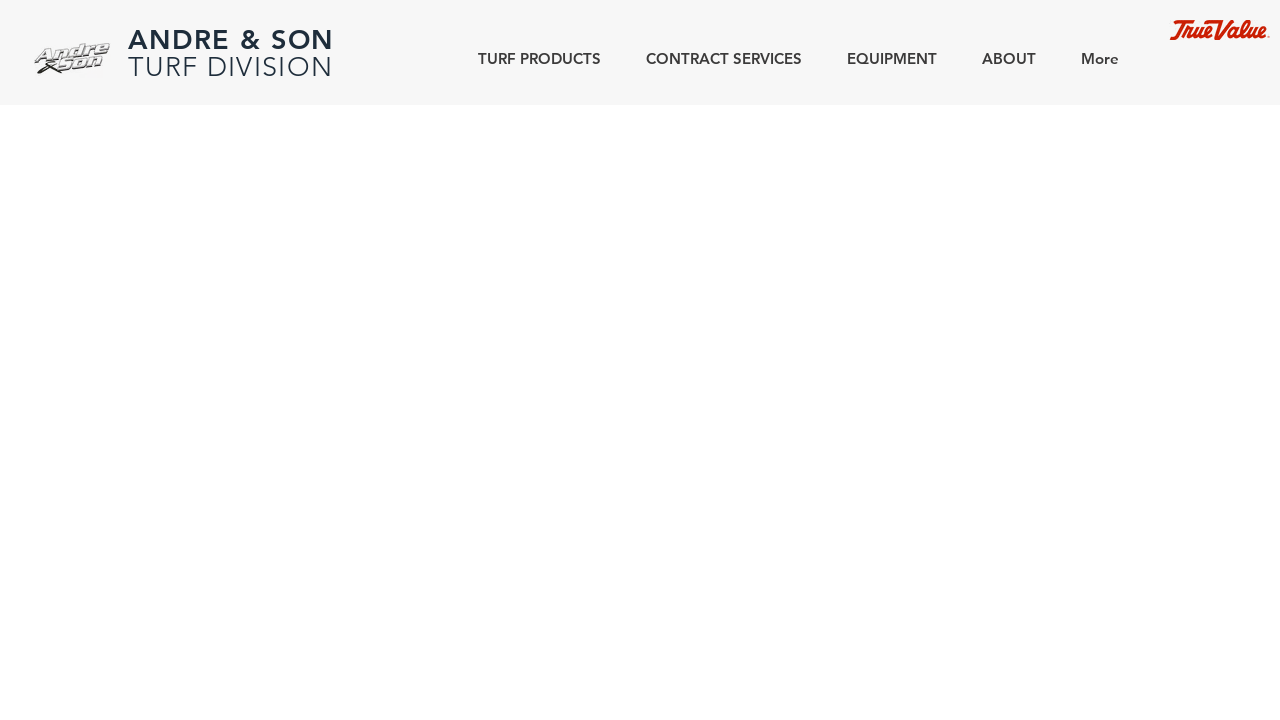

Scrolled Careers heading into view if needed
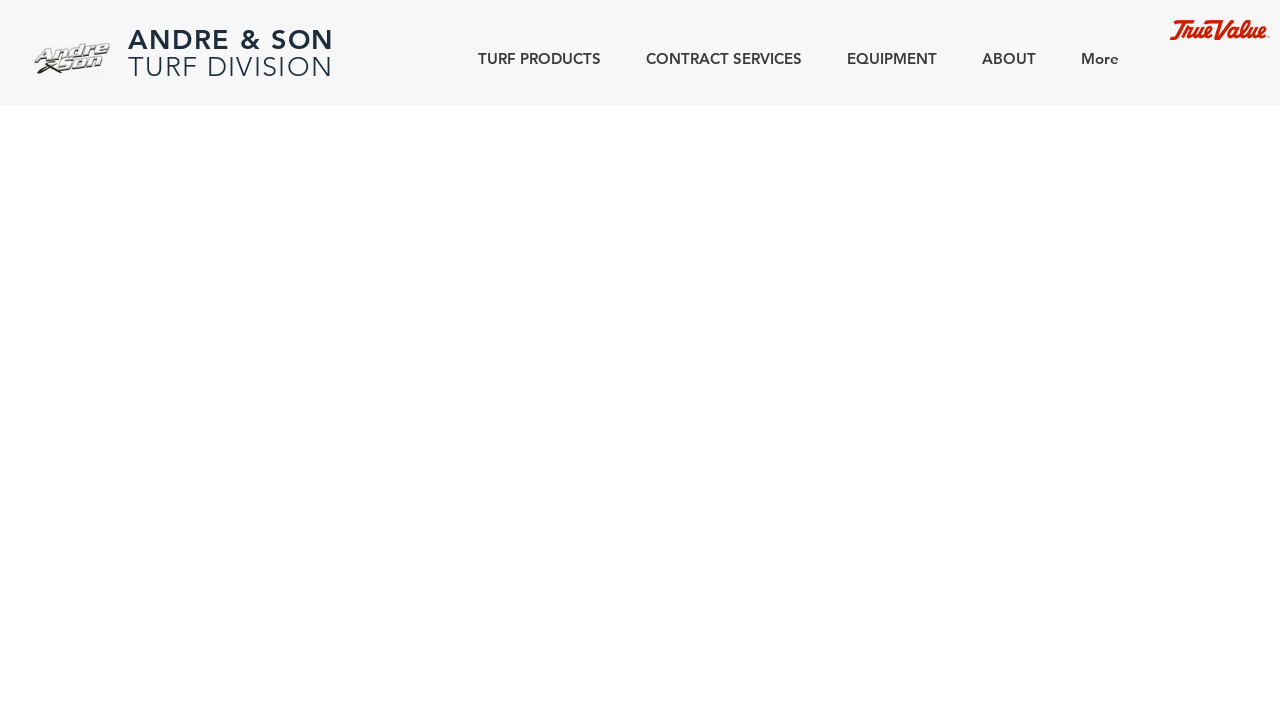

Verified Careers heading is visible
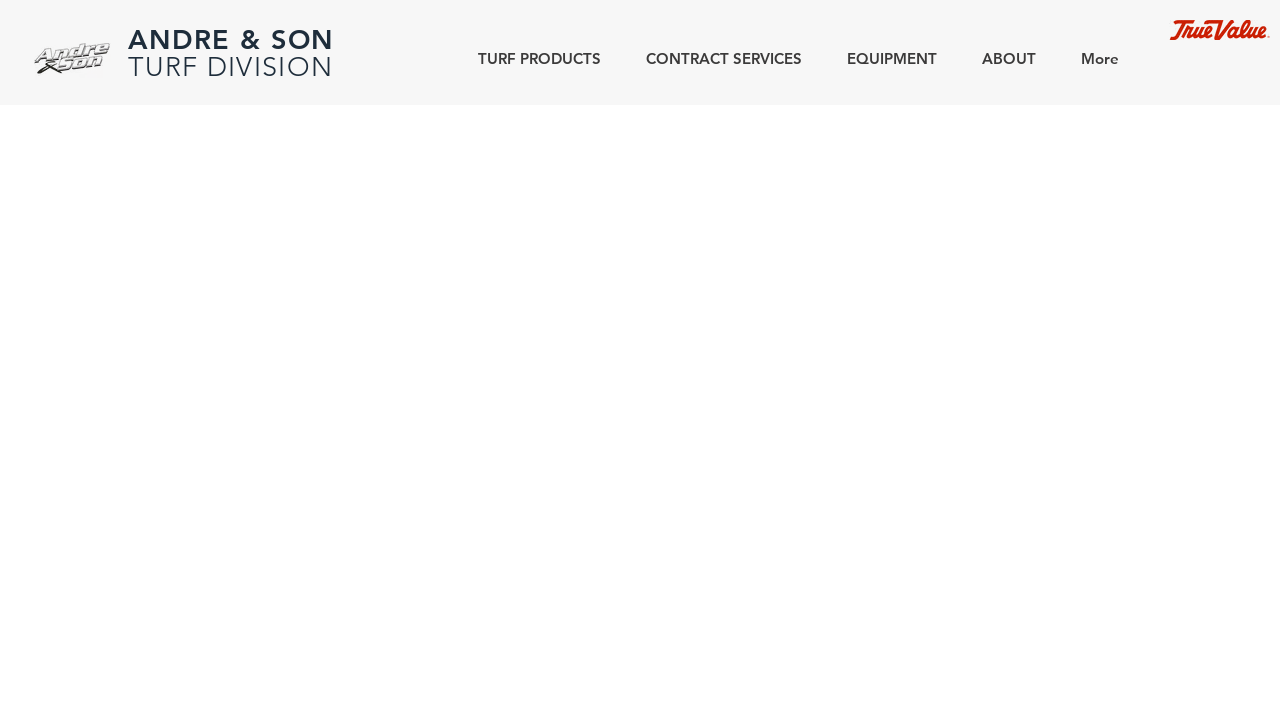

Located introductory paragraph text
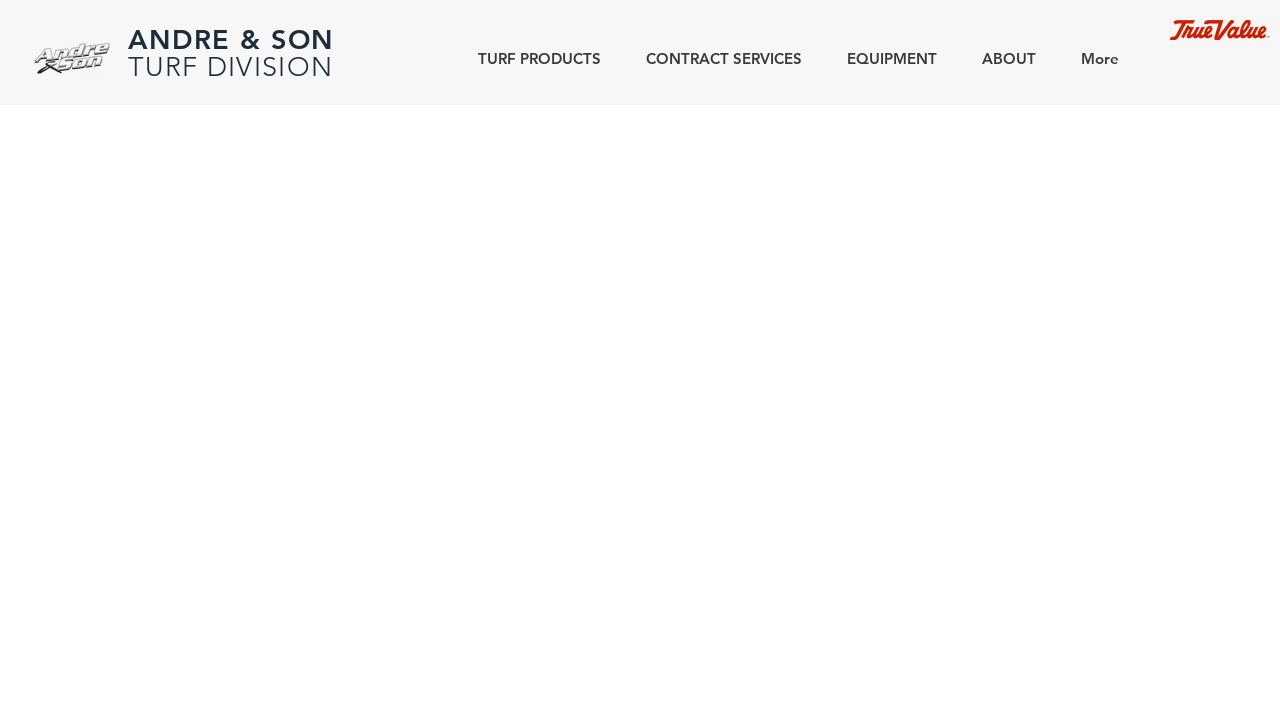

Verified introductory paragraph is visible
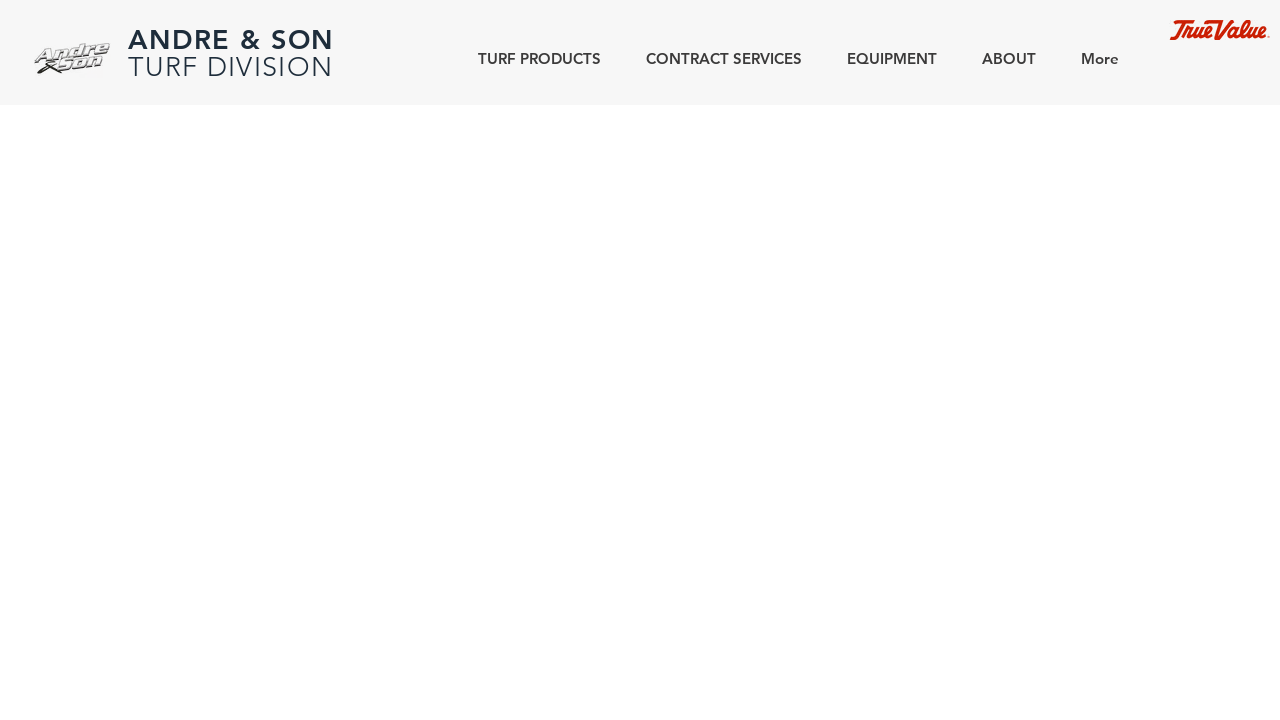

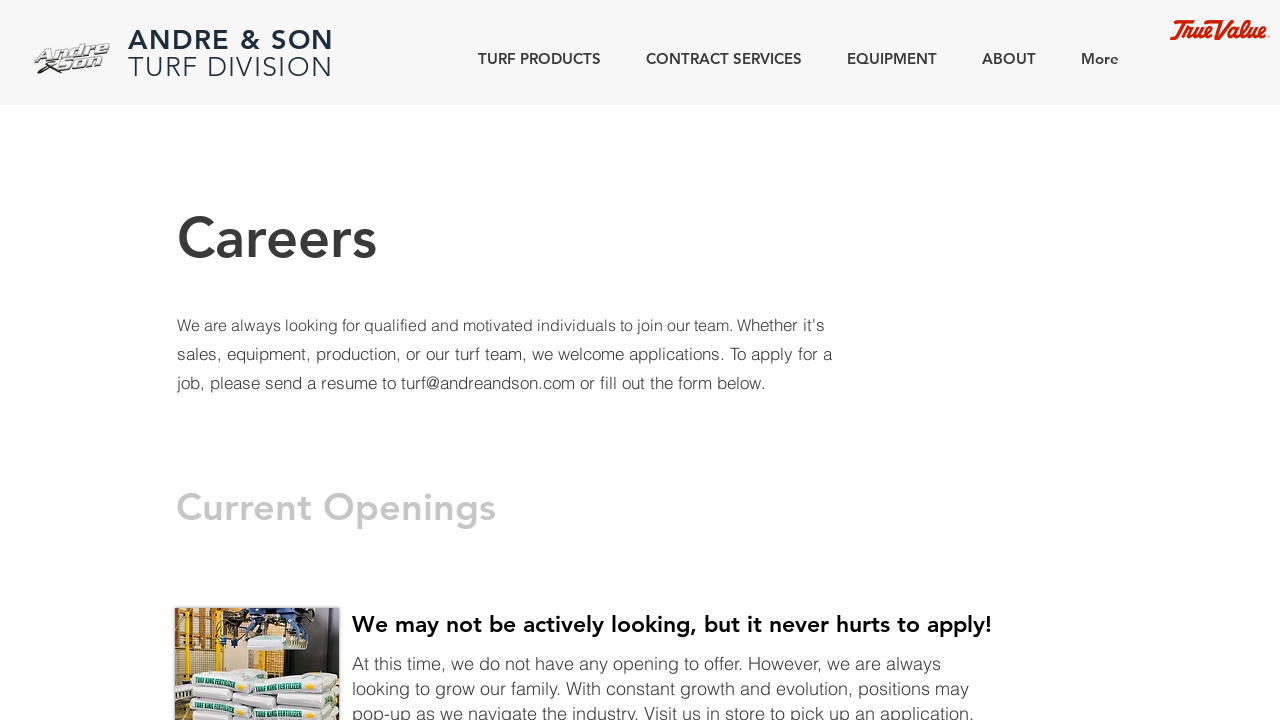